Navigates to Tata Neu website and retrieves the browser window position coordinates

Starting URL: https://www.tataneu.com

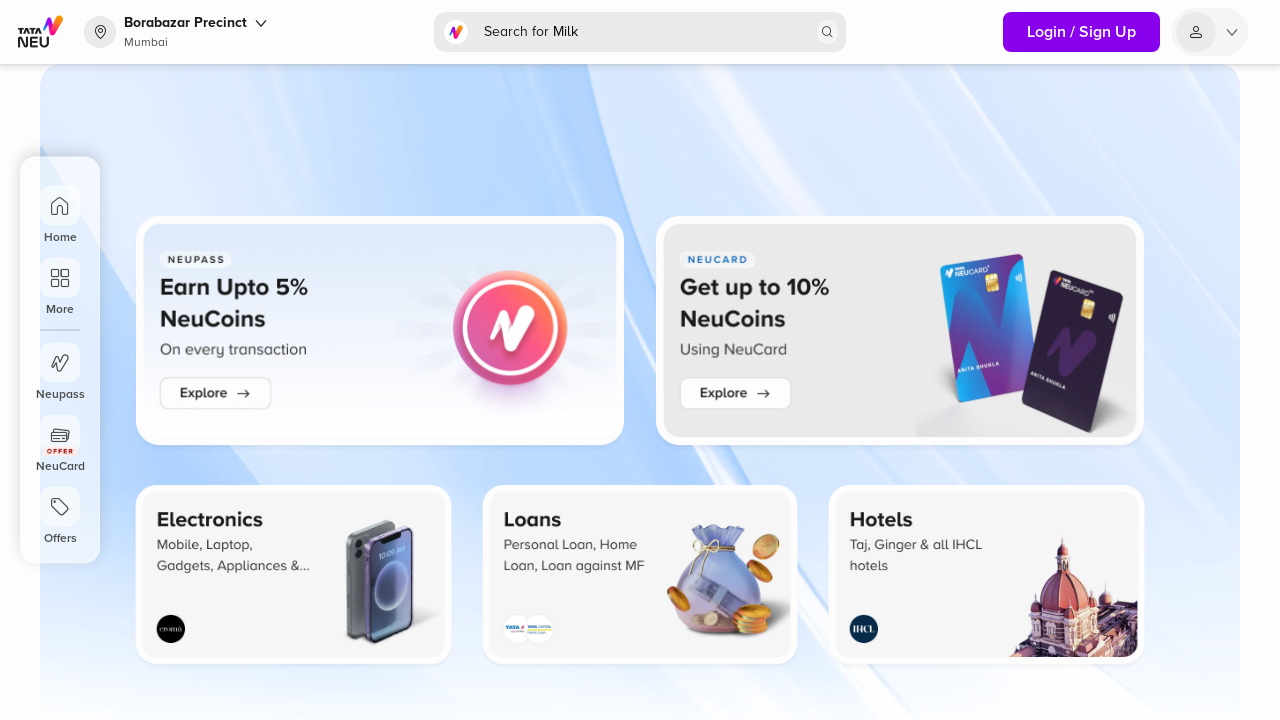

Waited for page to load (domcontentloaded state)
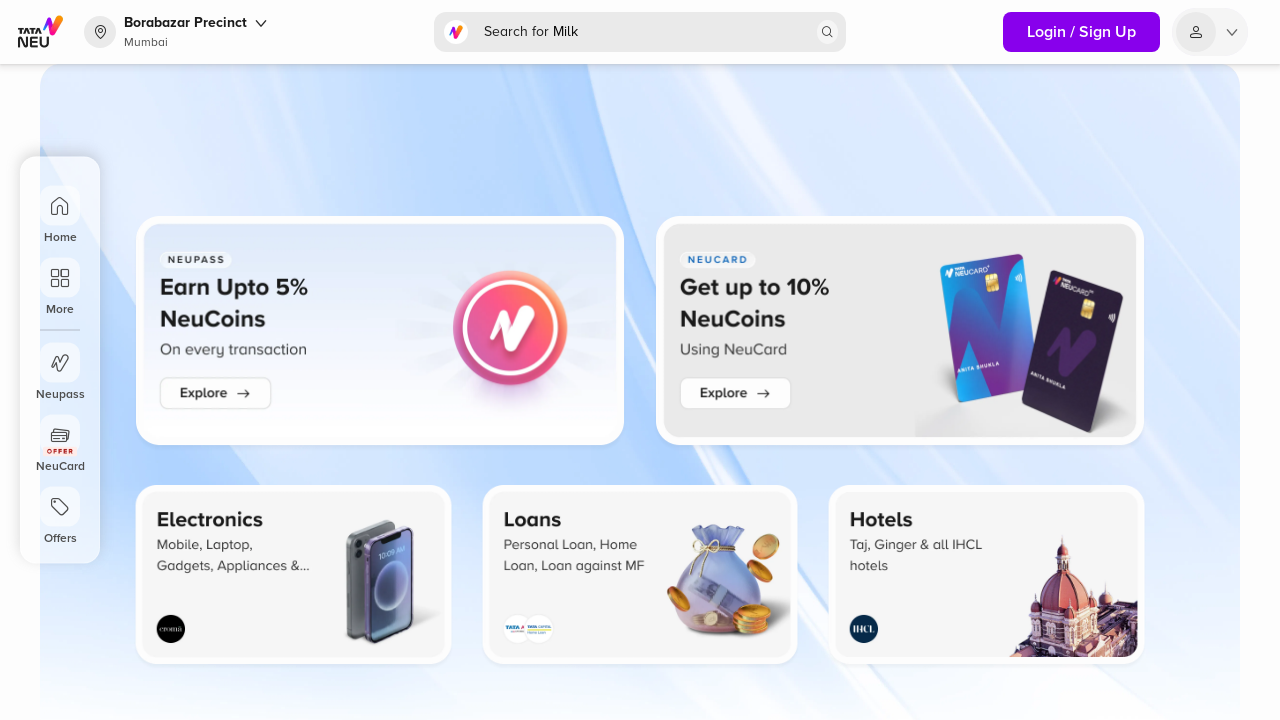

Retrieved viewport size: {'width': 1280, 'height': 720}
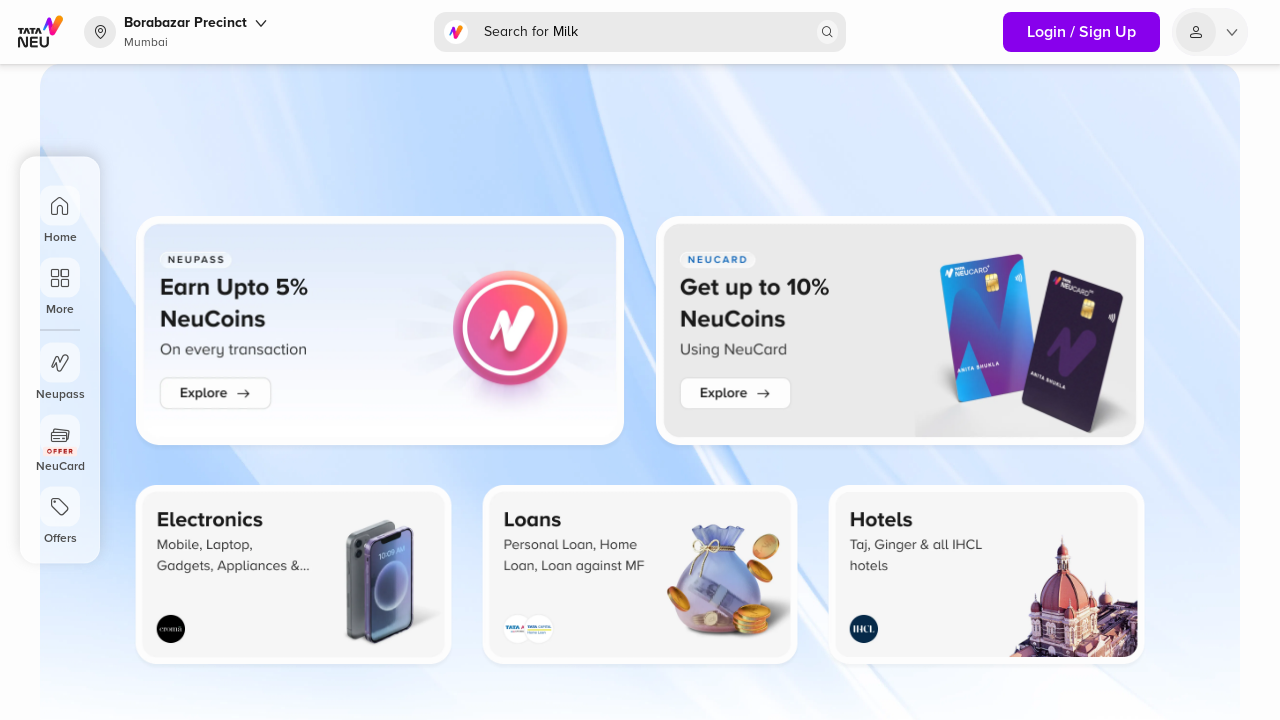

Printed viewport size to console
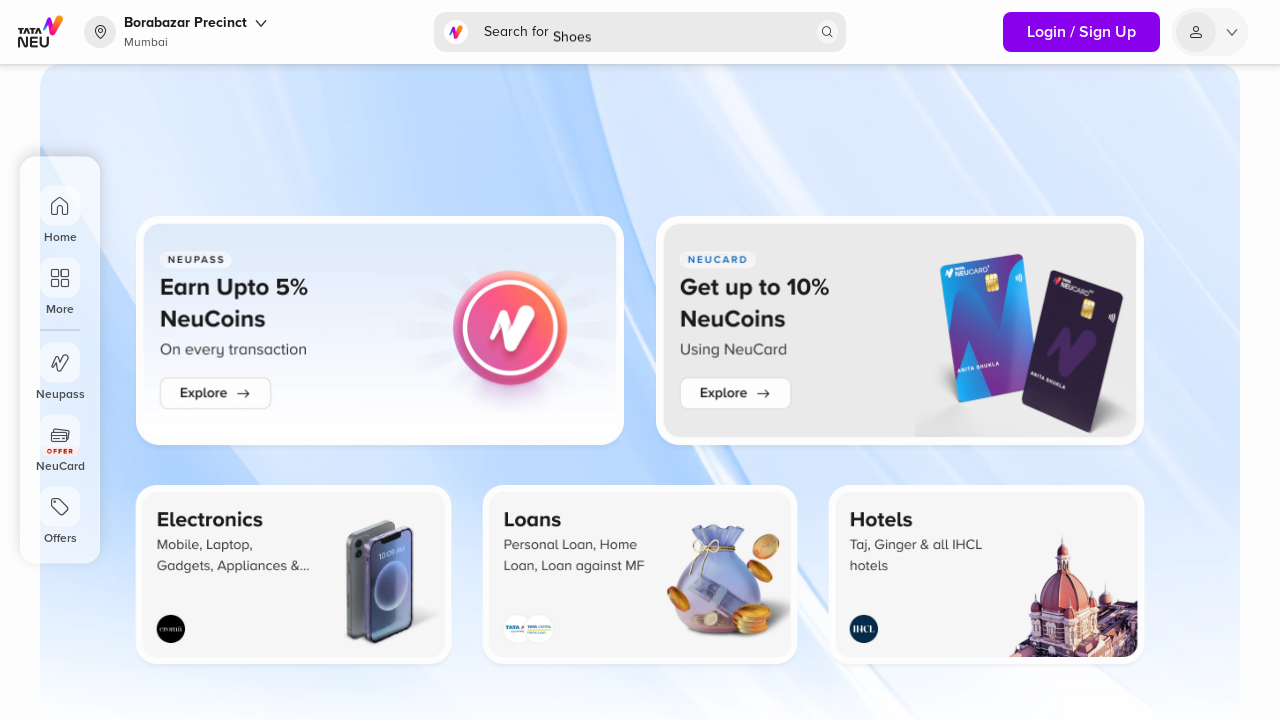

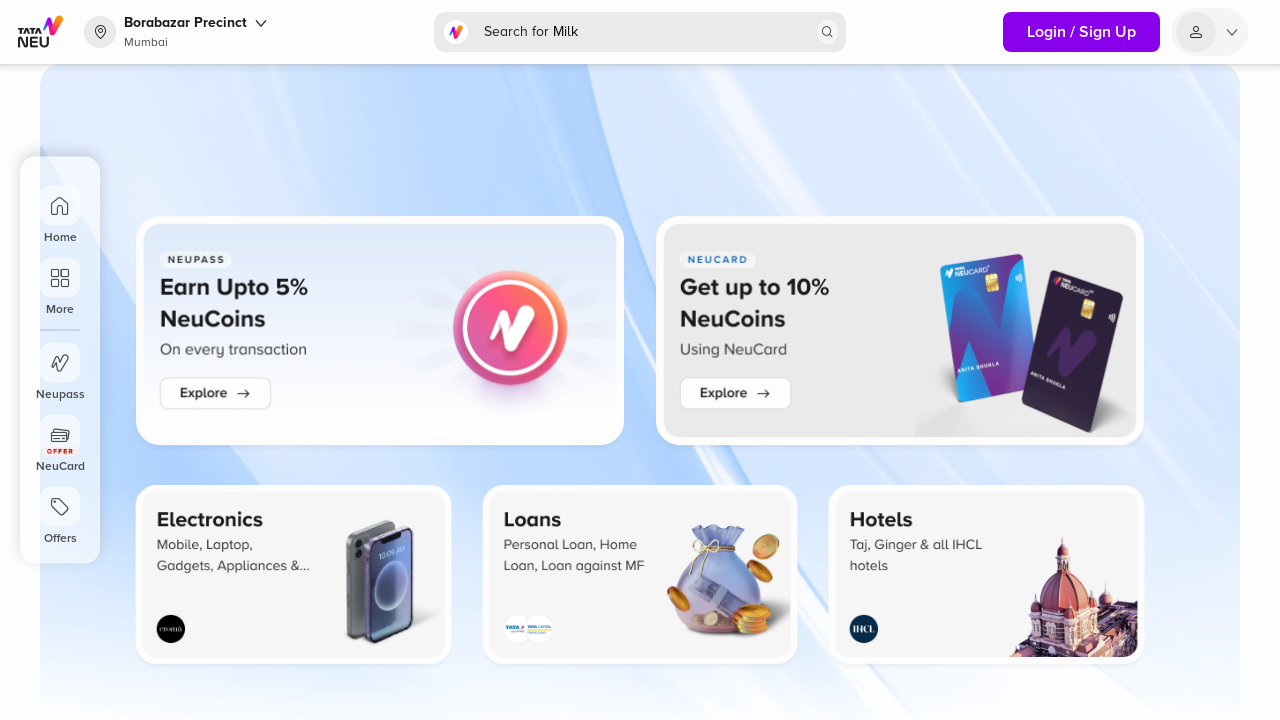